Tests dropdown functionality by validating default selection, selecting different options, and verifying the page title

Starting URL: http://the-internet.herokuapp.com/dropdown

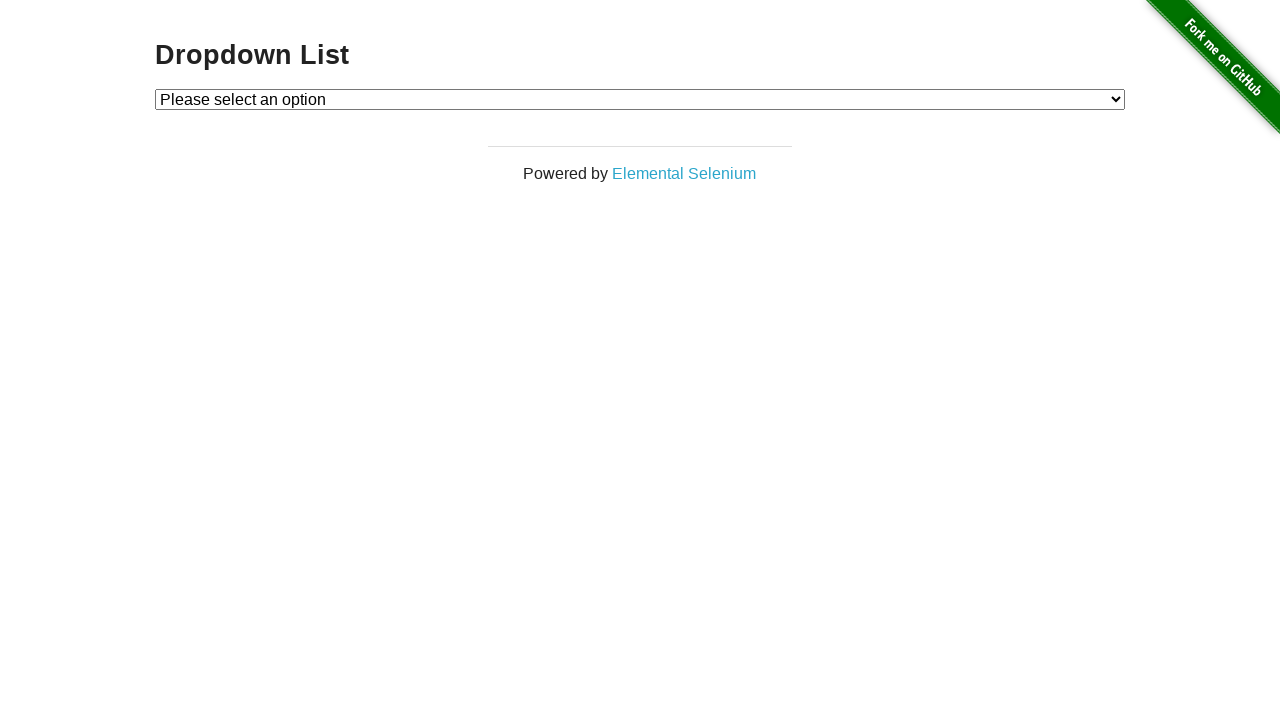

Located dropdown element
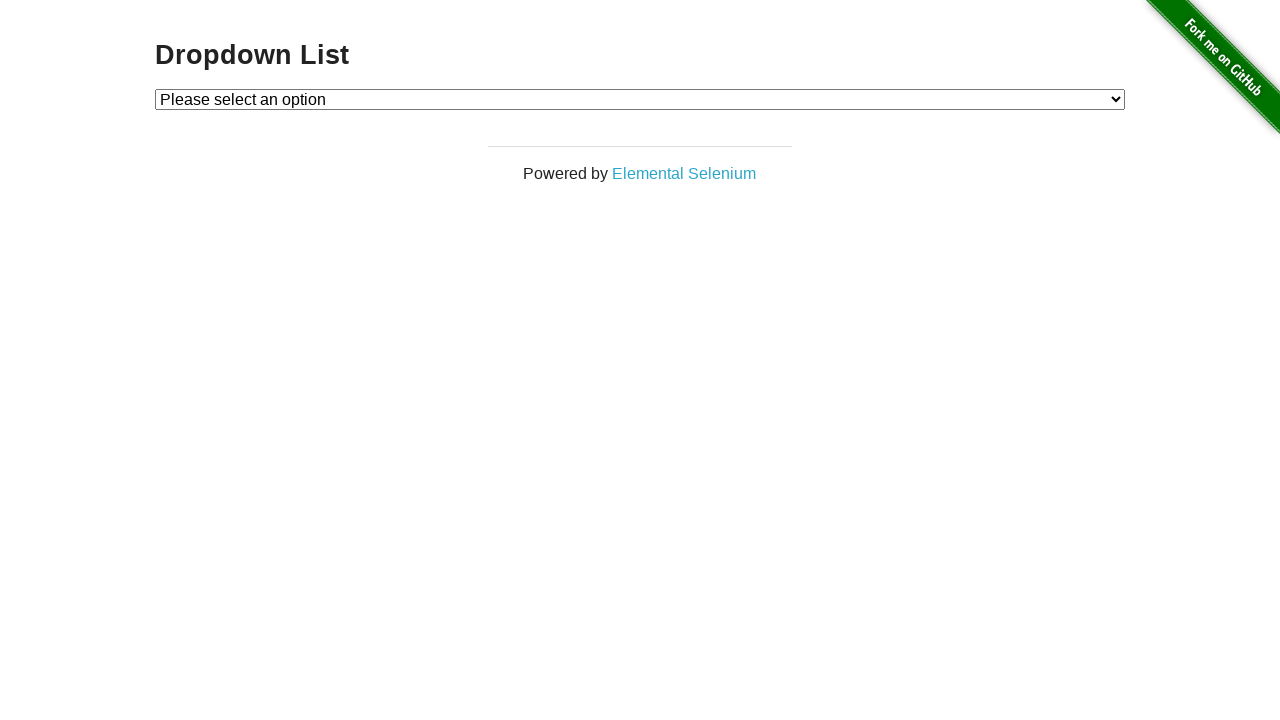

Verified default dropdown selection is 'Please select an option'
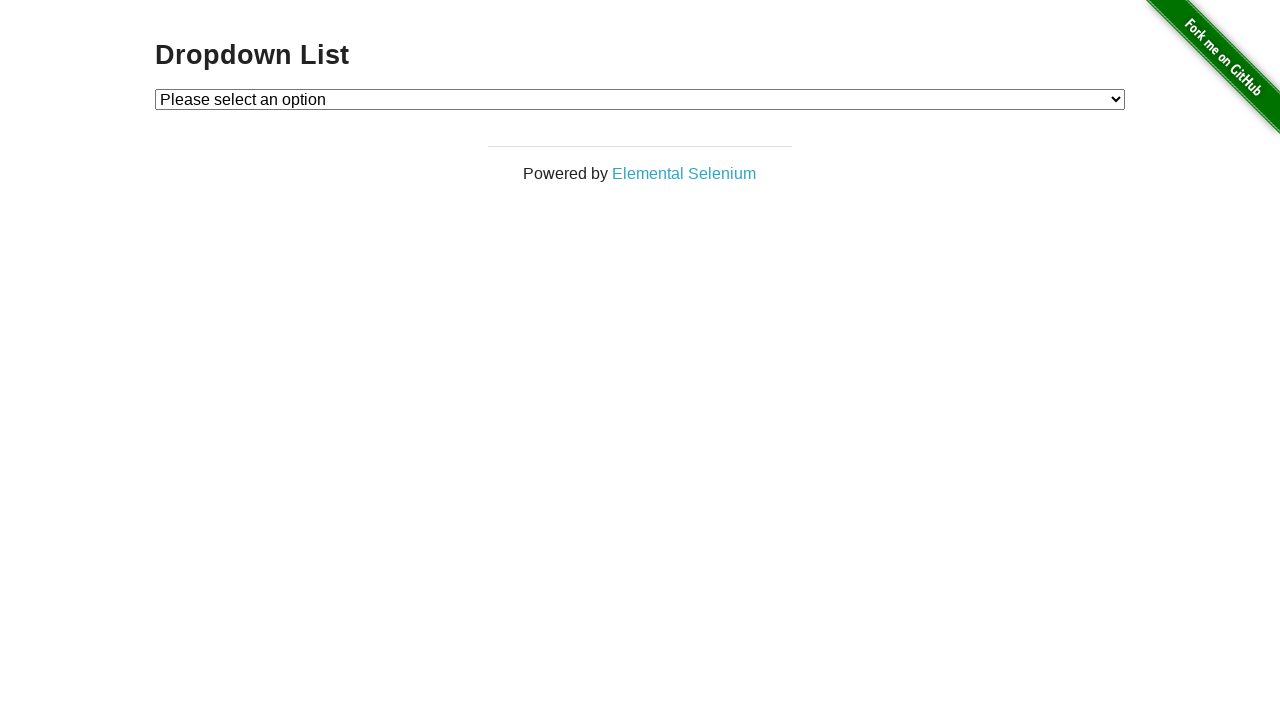

Selected Option 1 from dropdown by index on select#dropdown
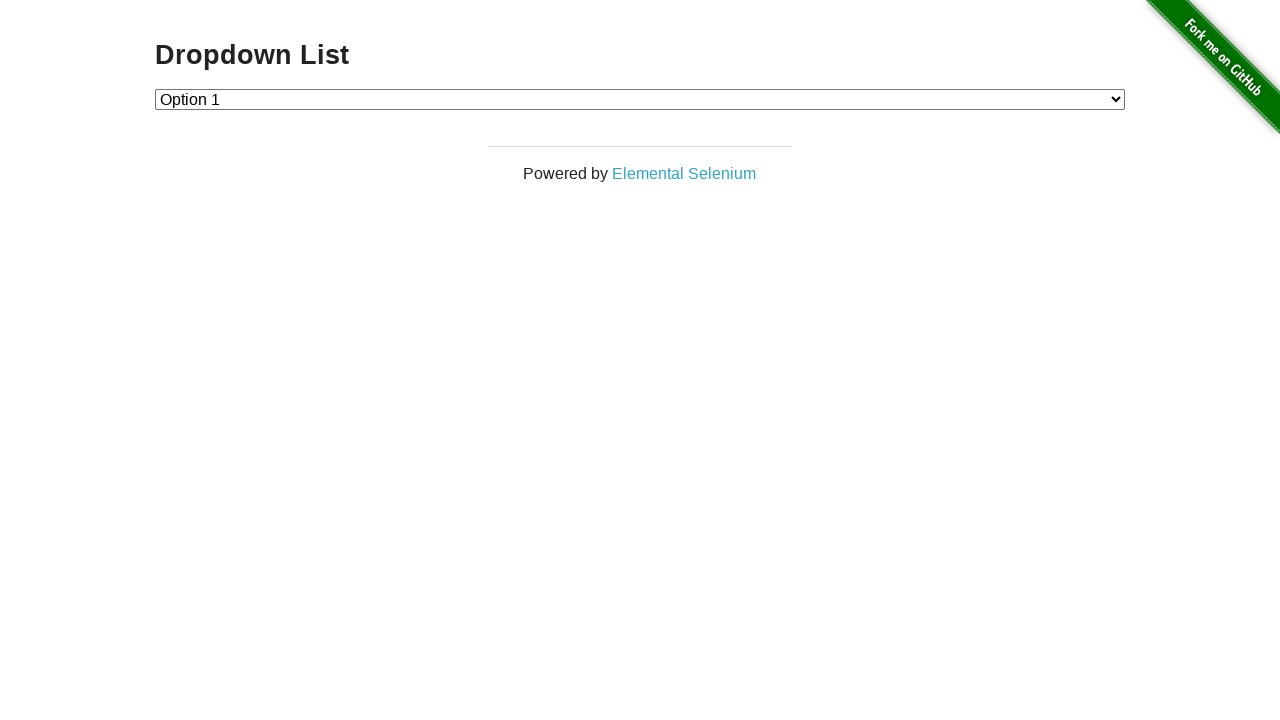

Verified Option 1 is now selected
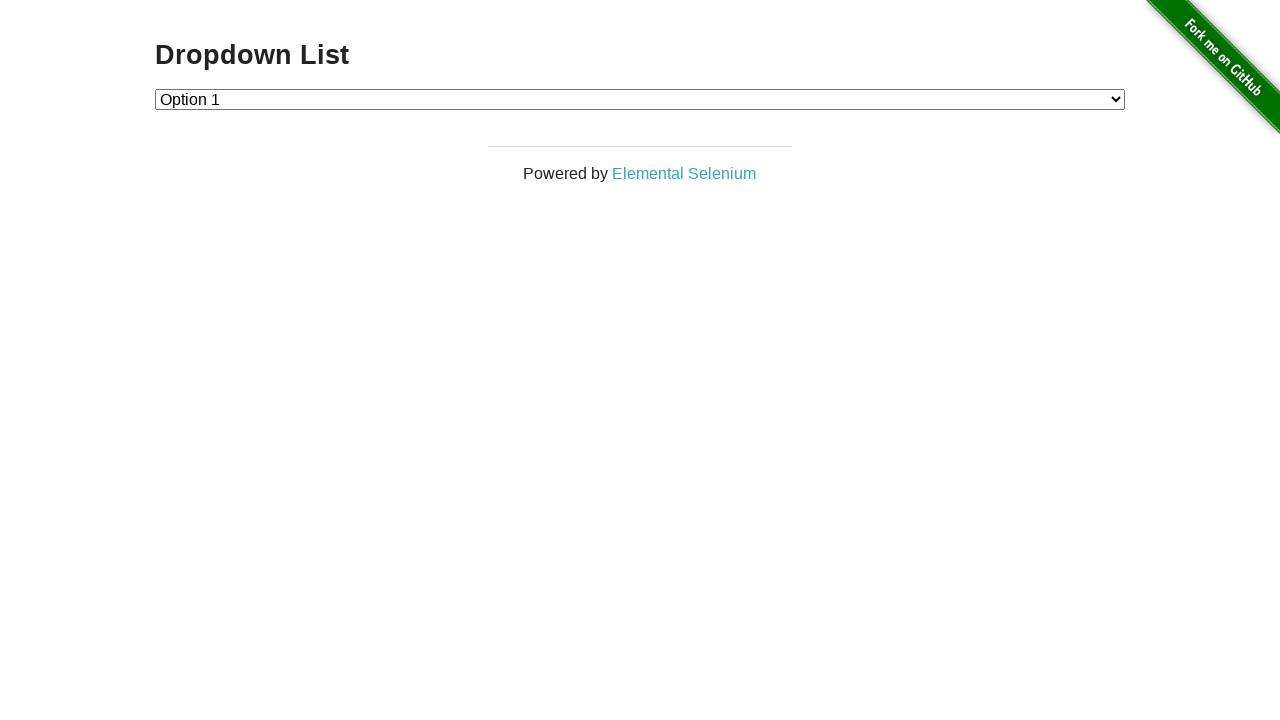

Selected Option 2 from dropdown by label on select#dropdown
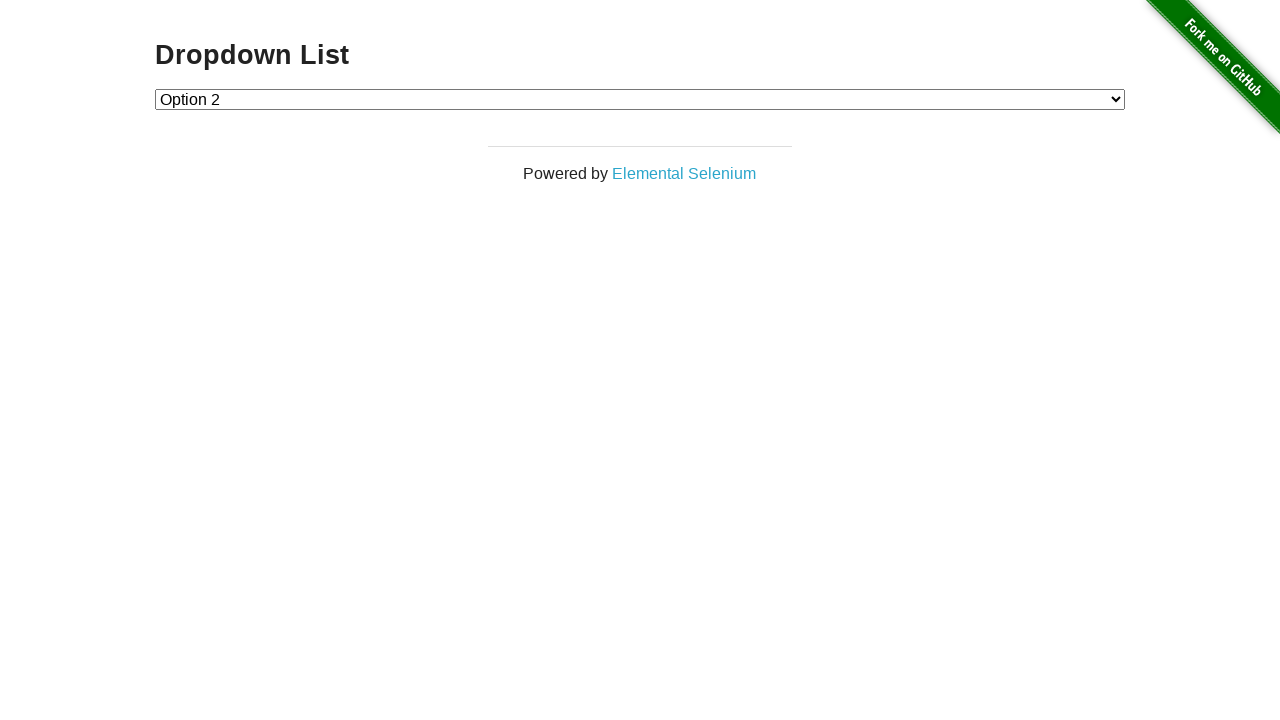

Verified Option 2 is now selected
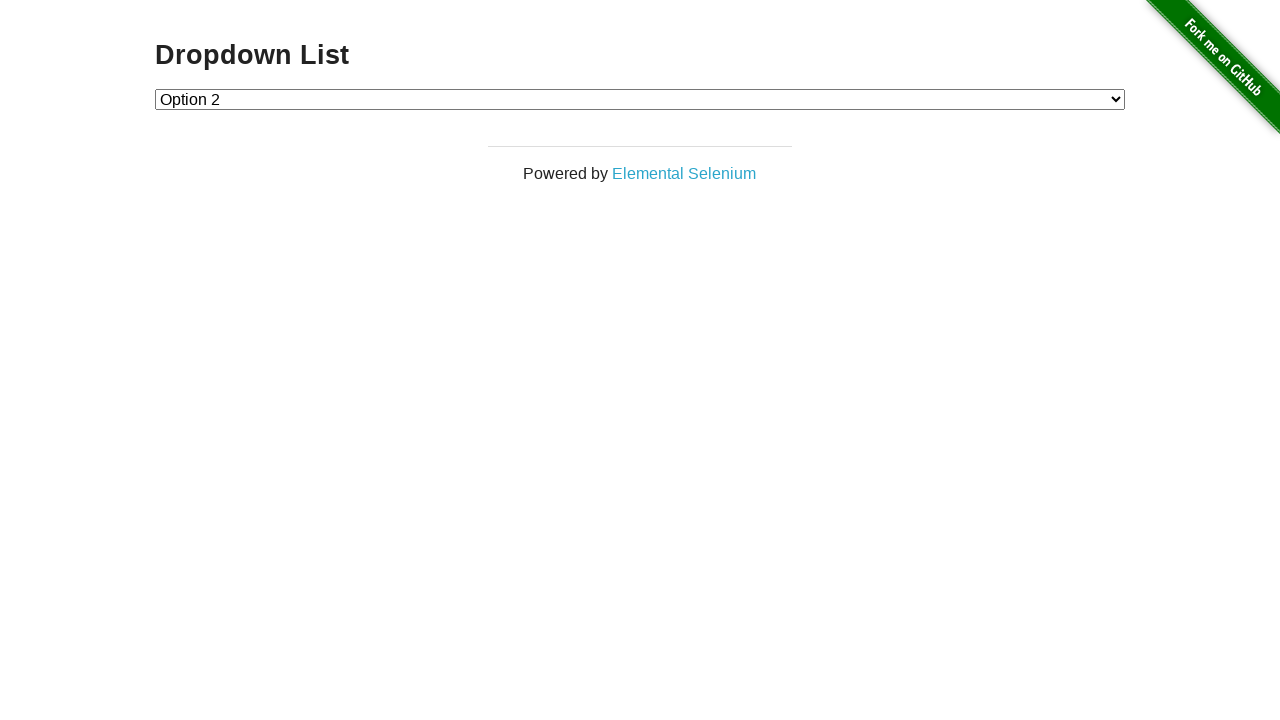

Located page heading element
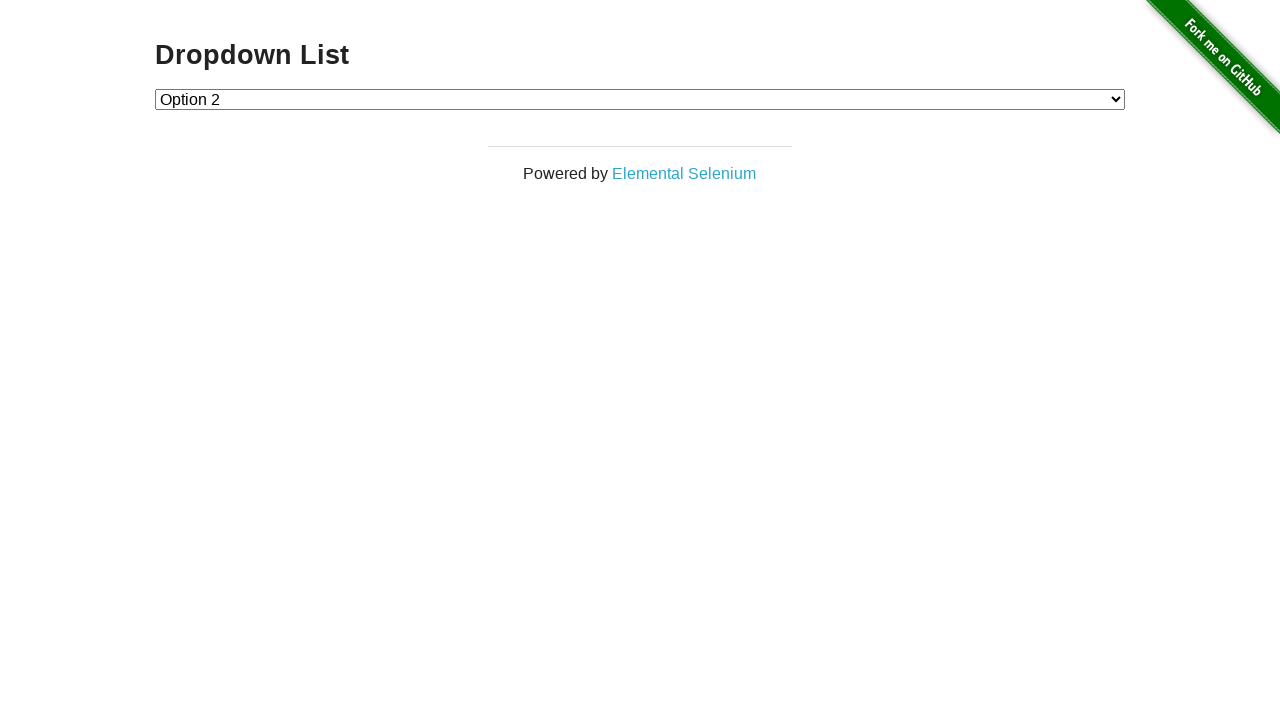

Verified page heading is 'Dropdown List'
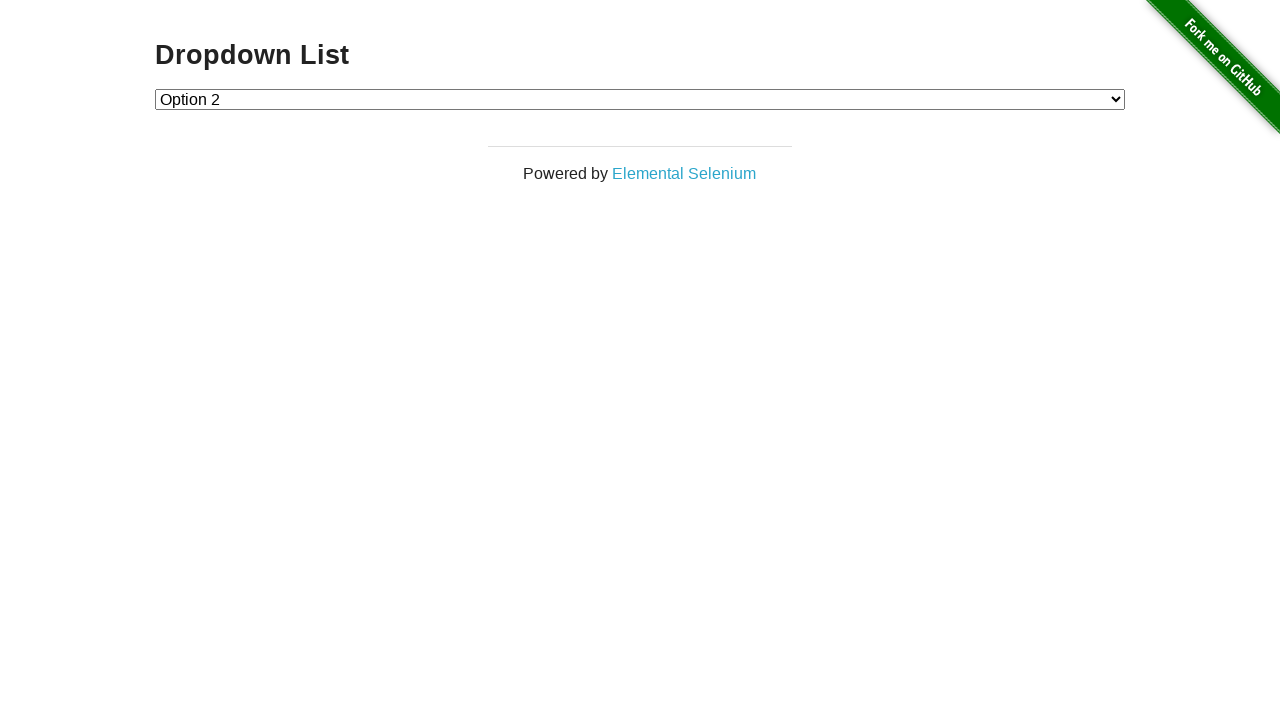

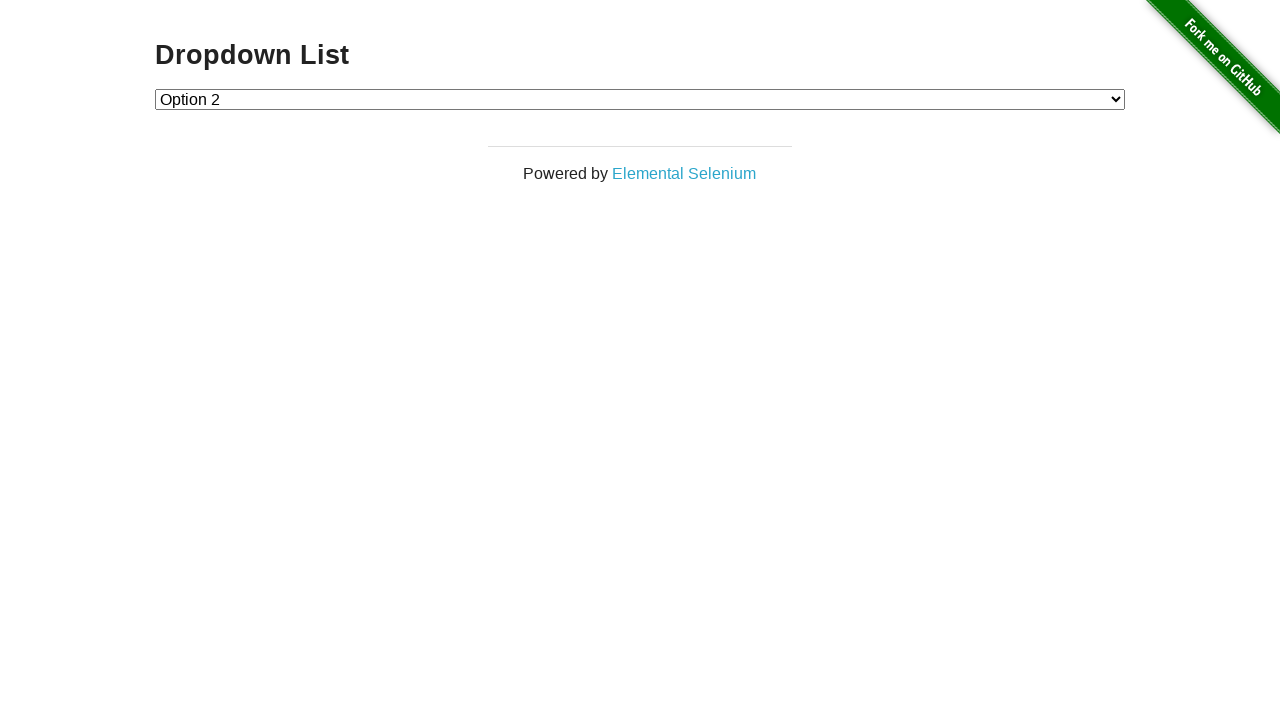